Navigates to BlazeDemo website and tests window maximize and minimize functionality

Starting URL: https://blazedemo.com/

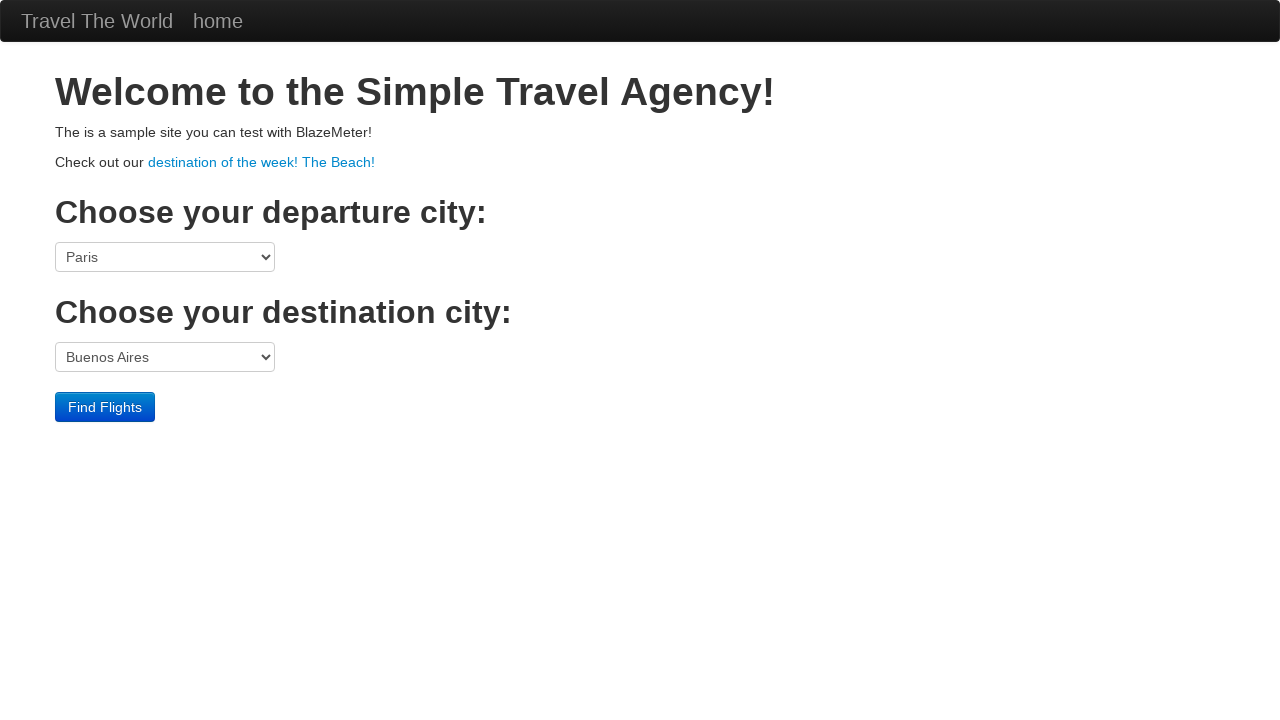

Set viewport size to 1920x1080 to maximize browser window
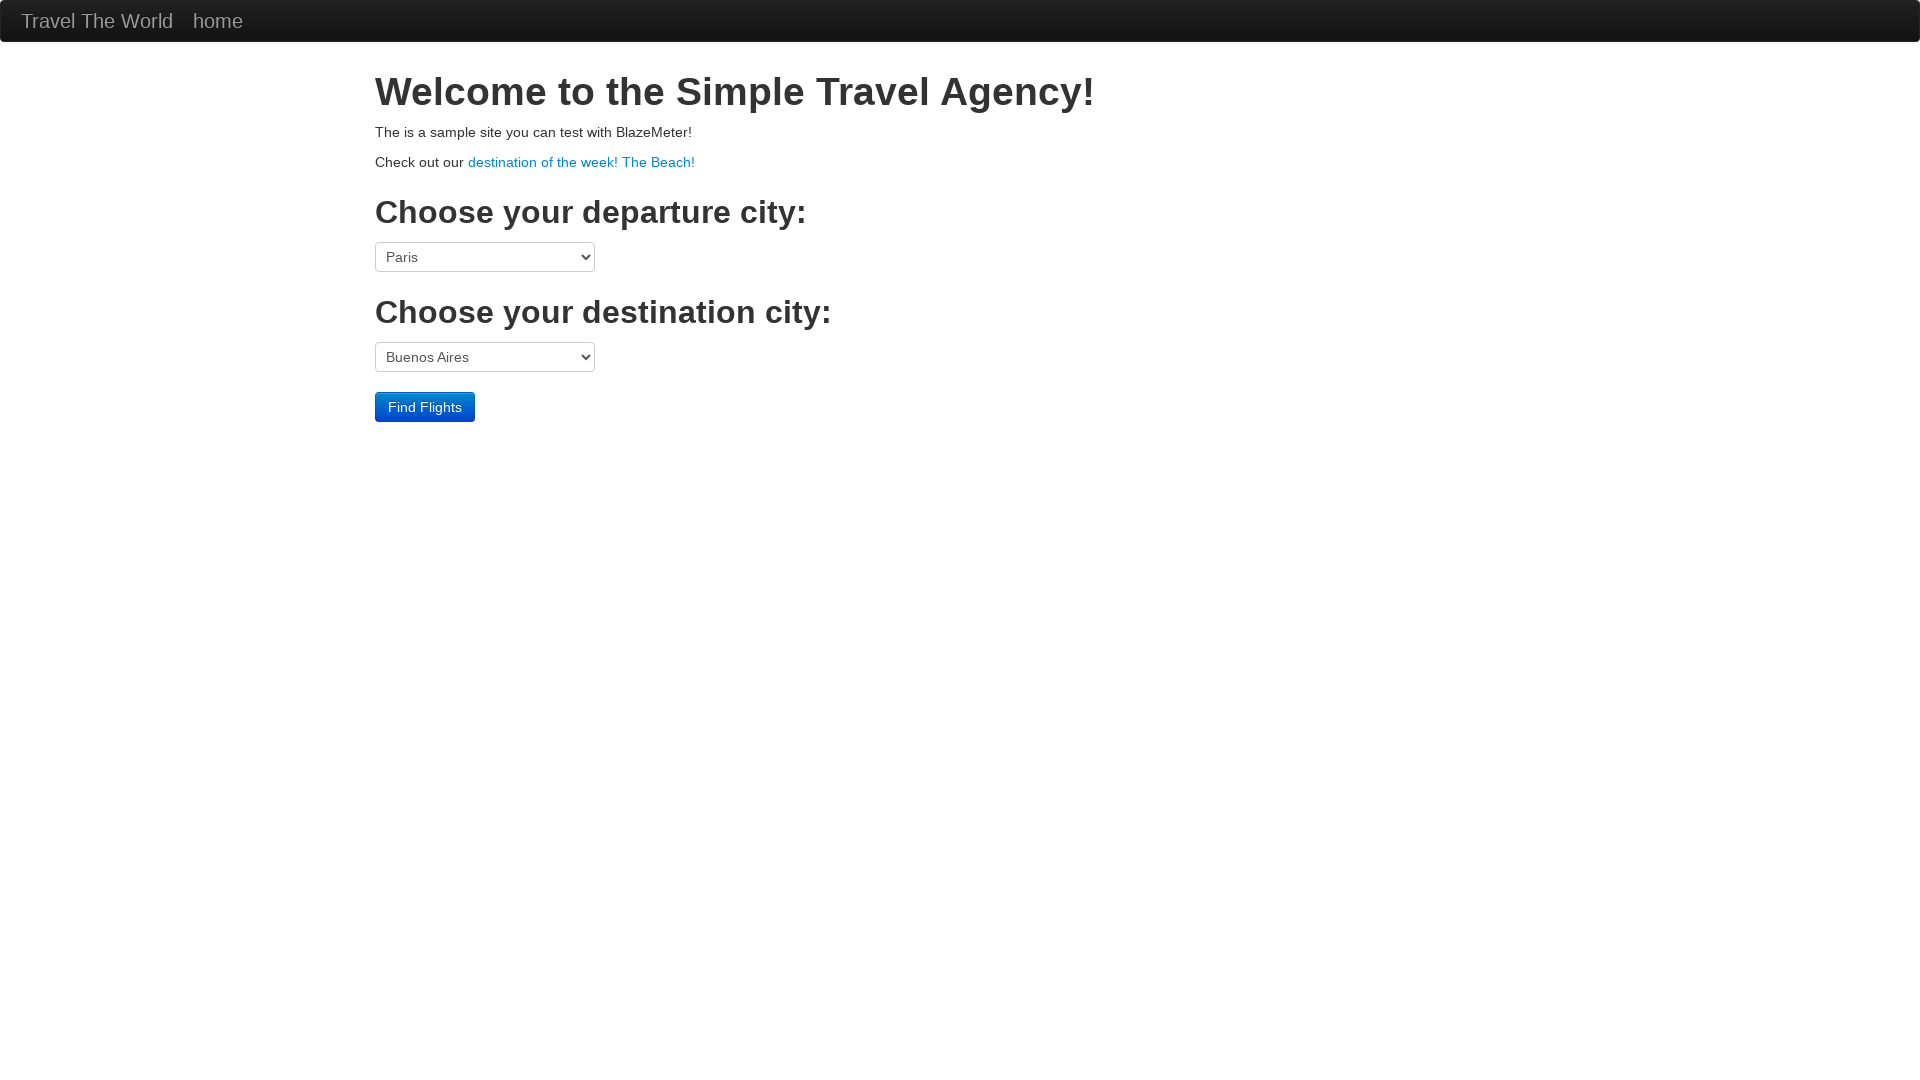

Page fully loaded (DOM content loaded)
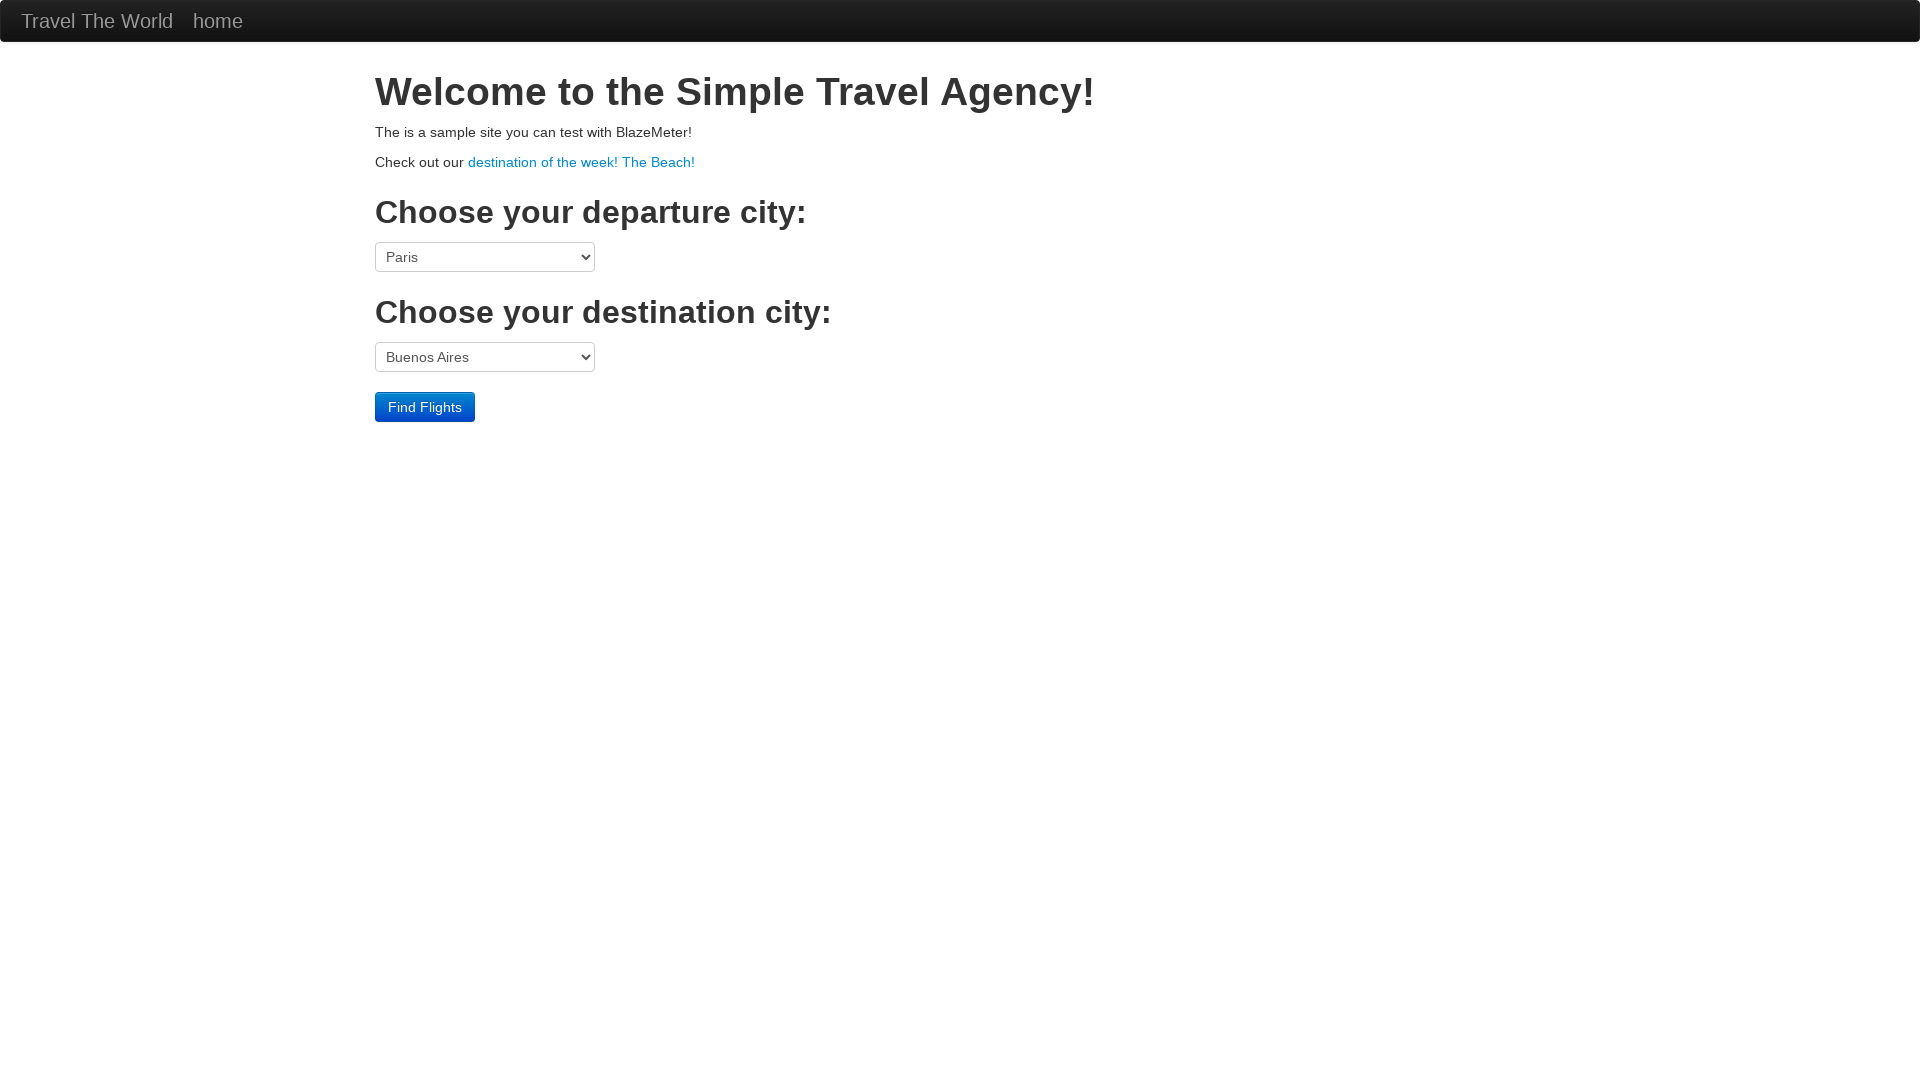

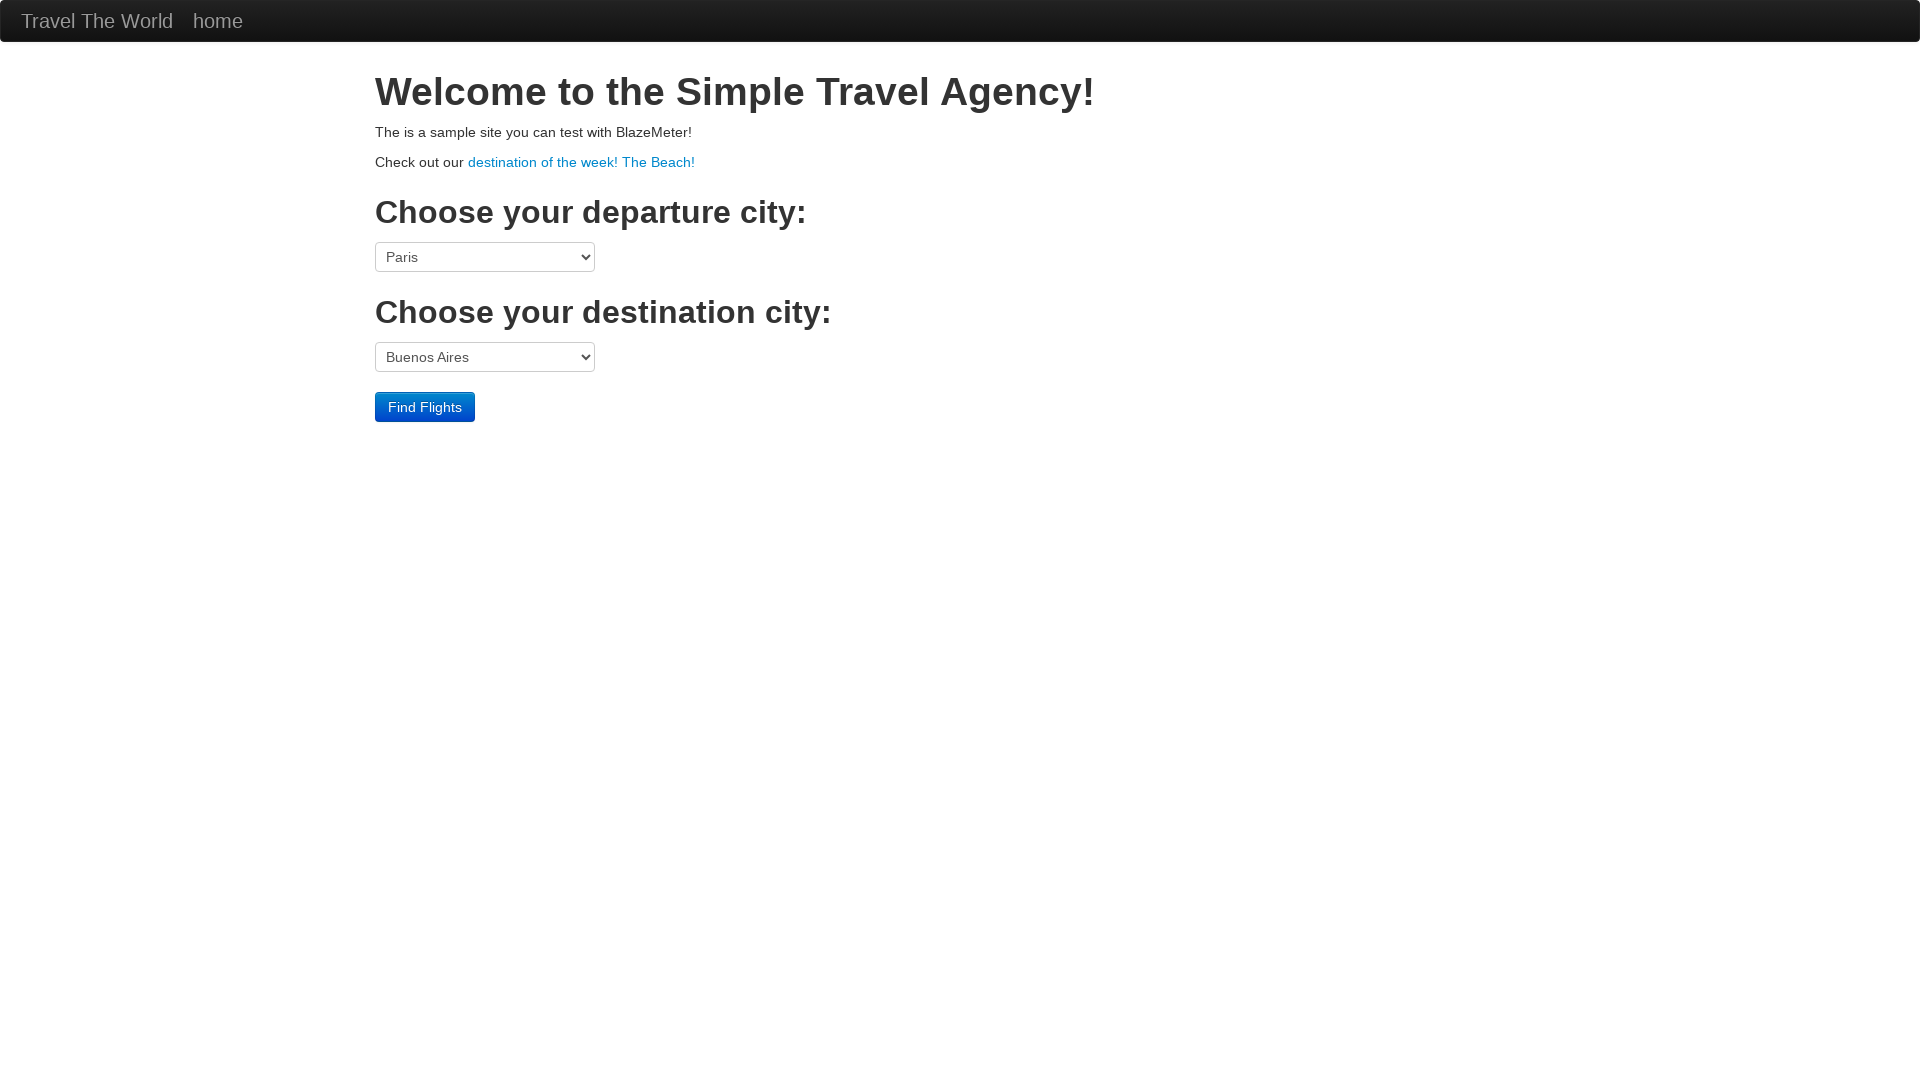